Tests A/B test opt-out functionality by first verifying the page shows an A/B test variant, then forging an Optimizely opt-out cookie and confirming the page displays "No A/B Test" after refresh.

Starting URL: http://the-internet.herokuapp.com/abtest

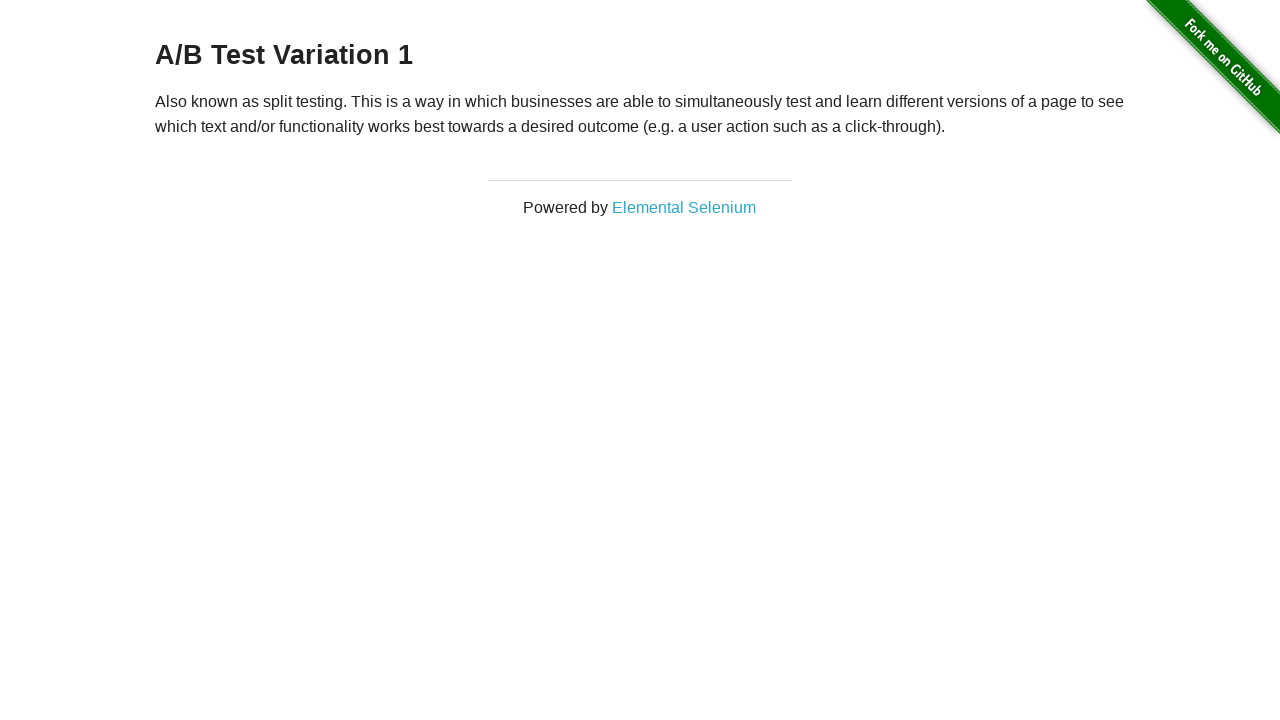

Retrieved initial heading text from A/B test page
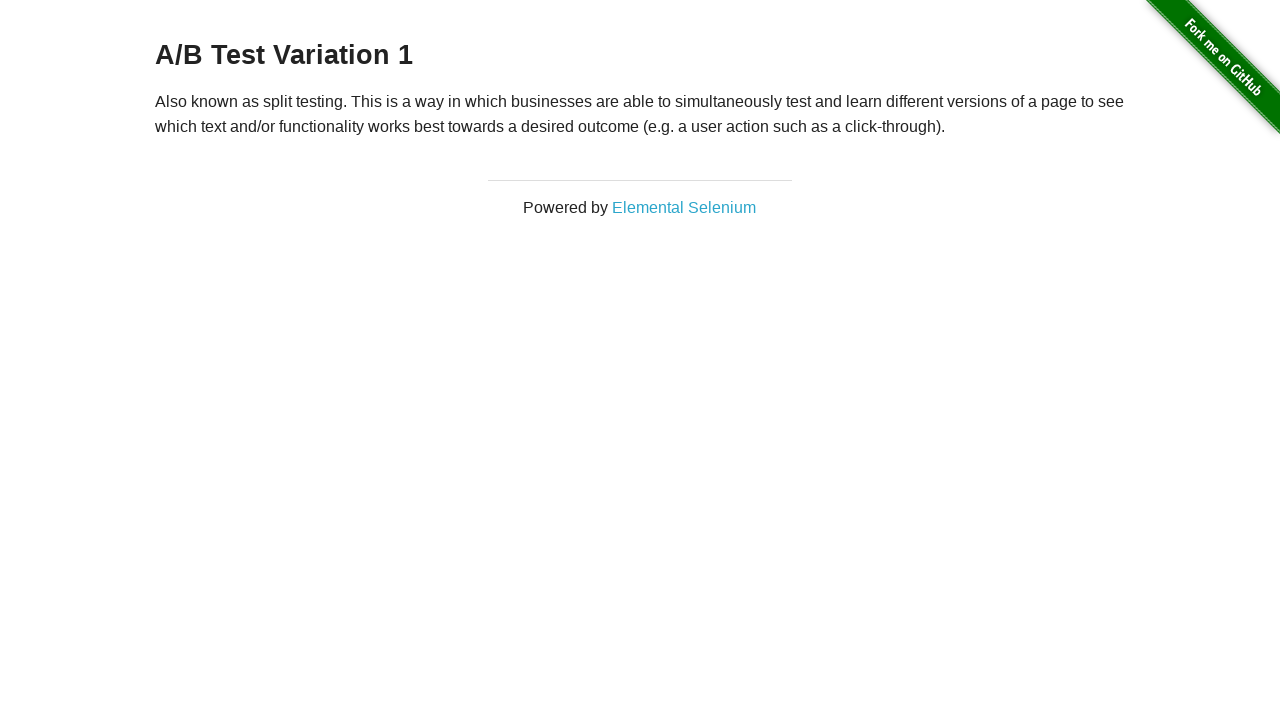

Verified page shows A/B test variant (Variation 1 or Control)
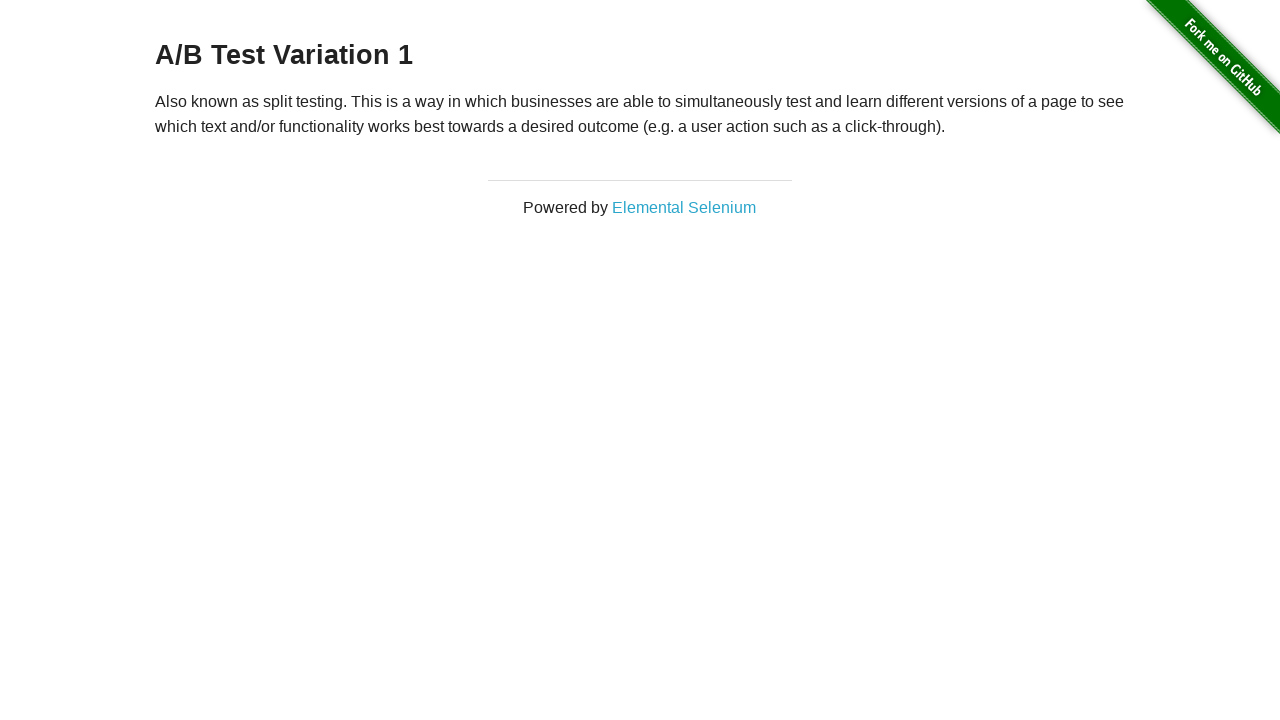

Added Optimizely opt-out cookie to browser context
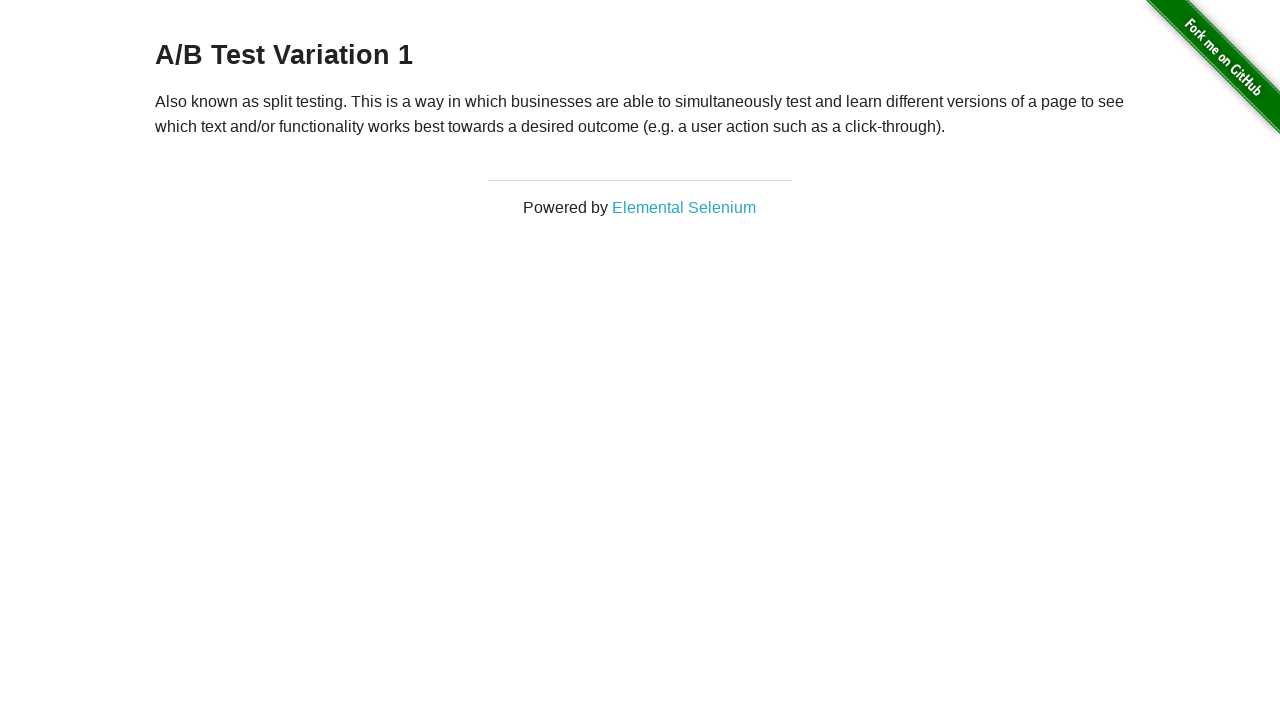

Reloaded page after adding opt-out cookie
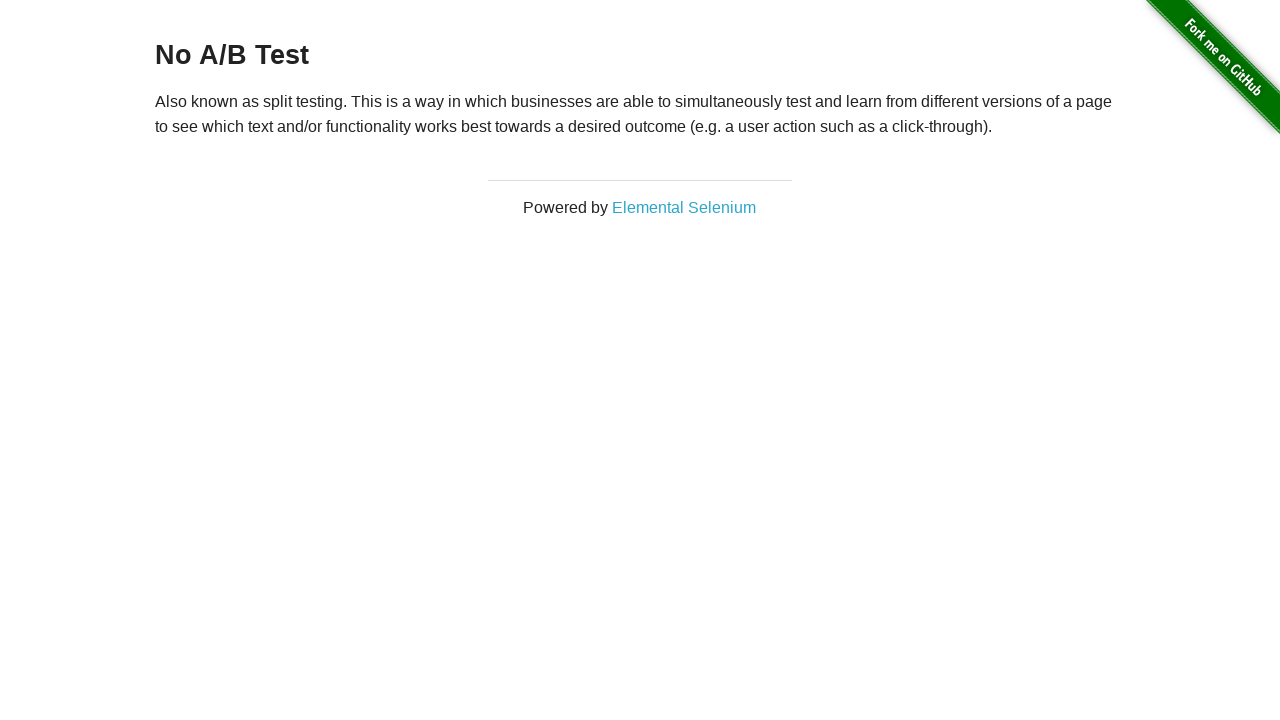

Retrieved heading text after page reload
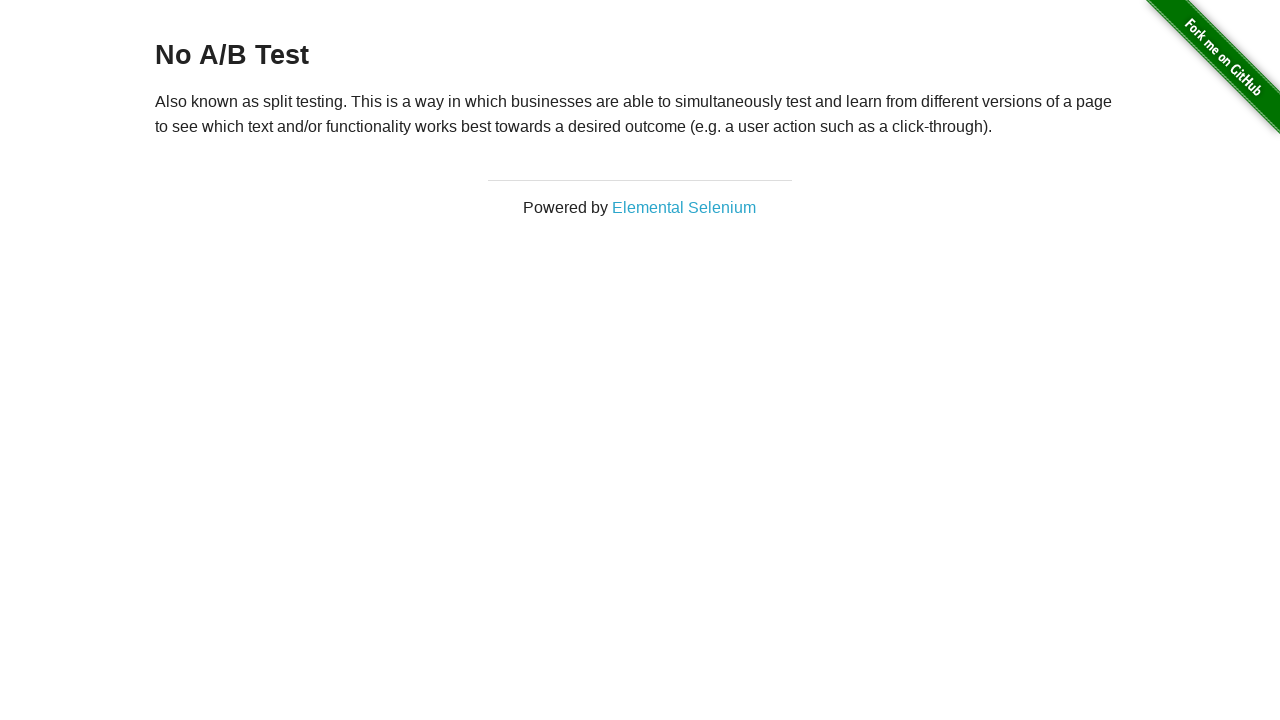

Verified page displays 'No A/B Test' confirming opt-out was successful
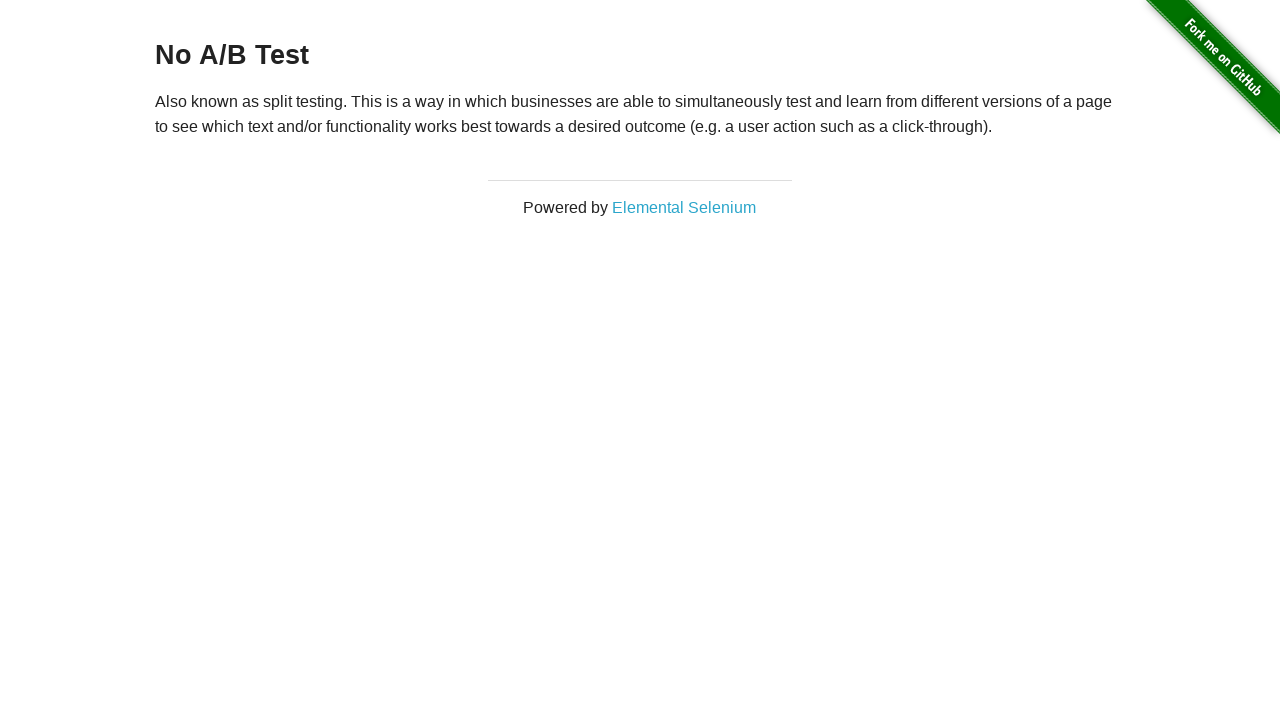

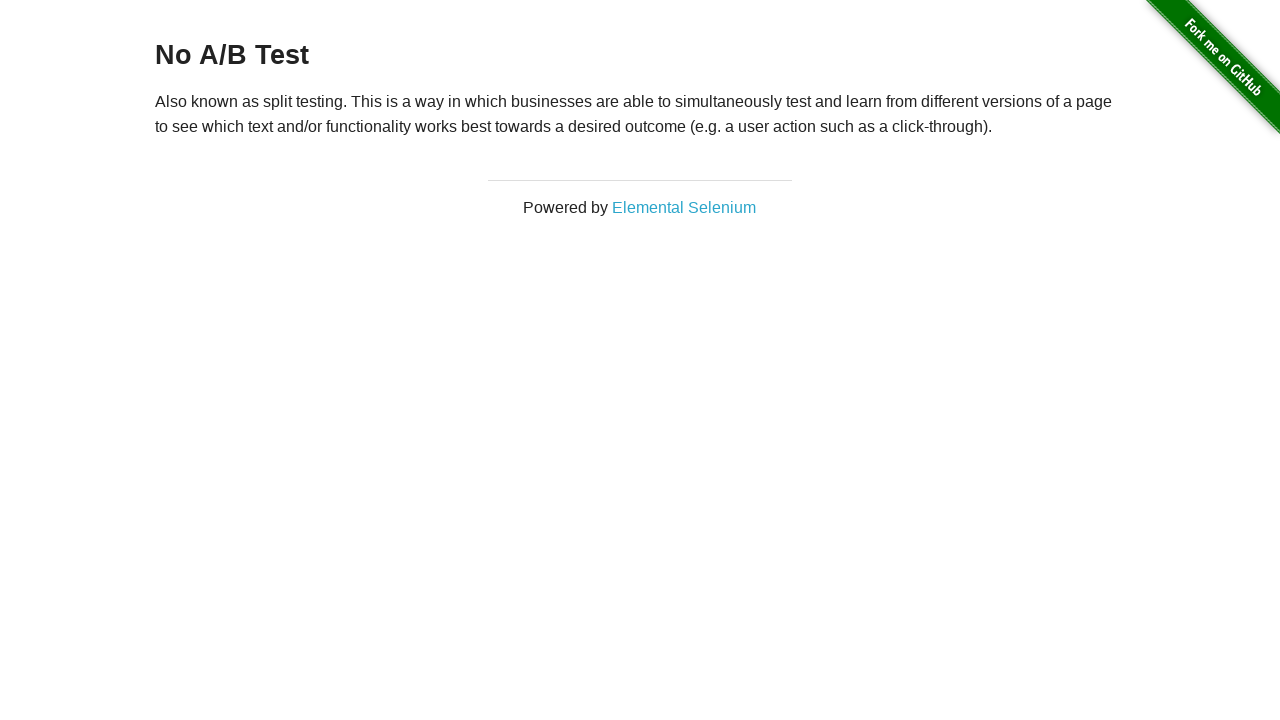